Retrieves and reads text content from the forum homepage footer section

Starting URL: https://forum.index.hu/Topic/showTopicList

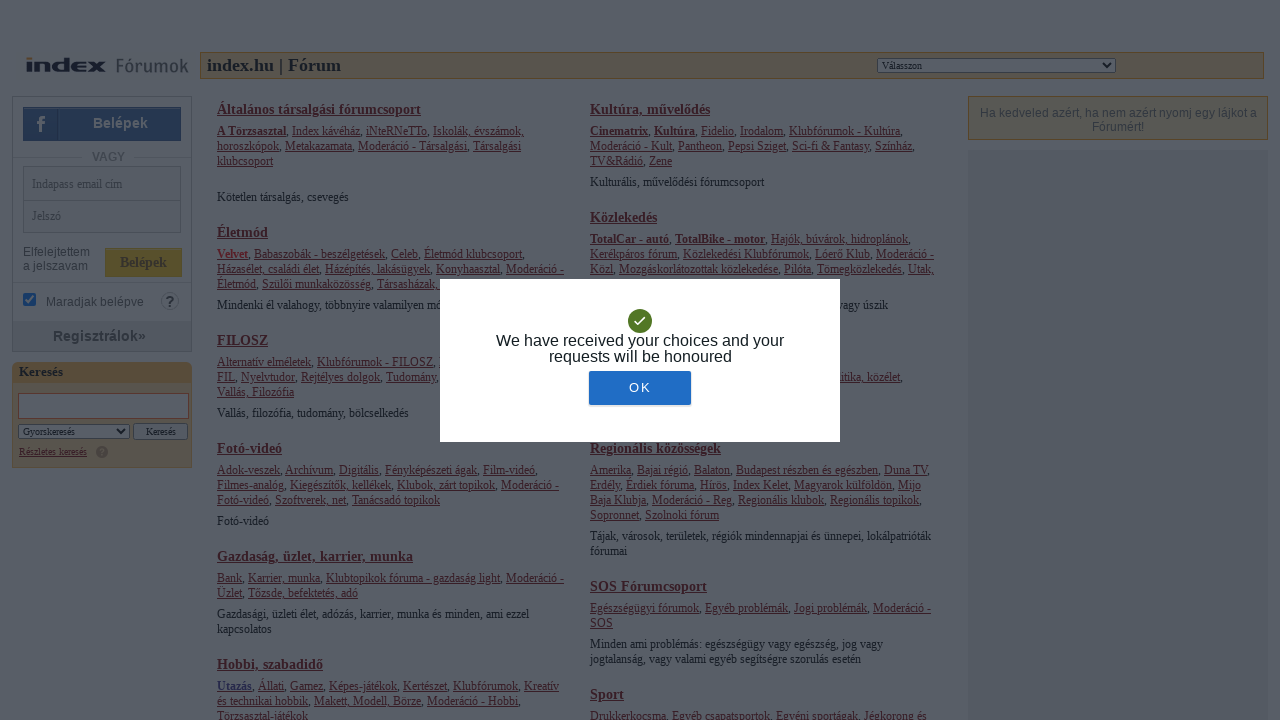

Navigated to forum homepage
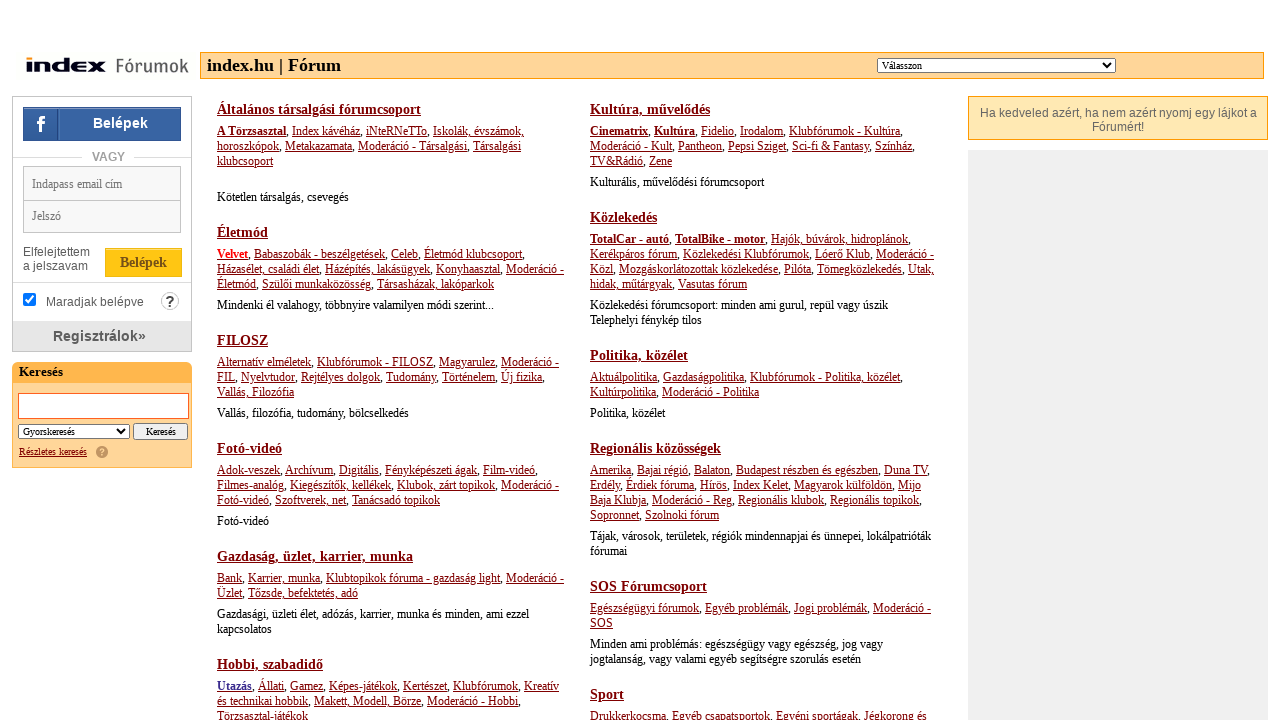

Footer section element loaded
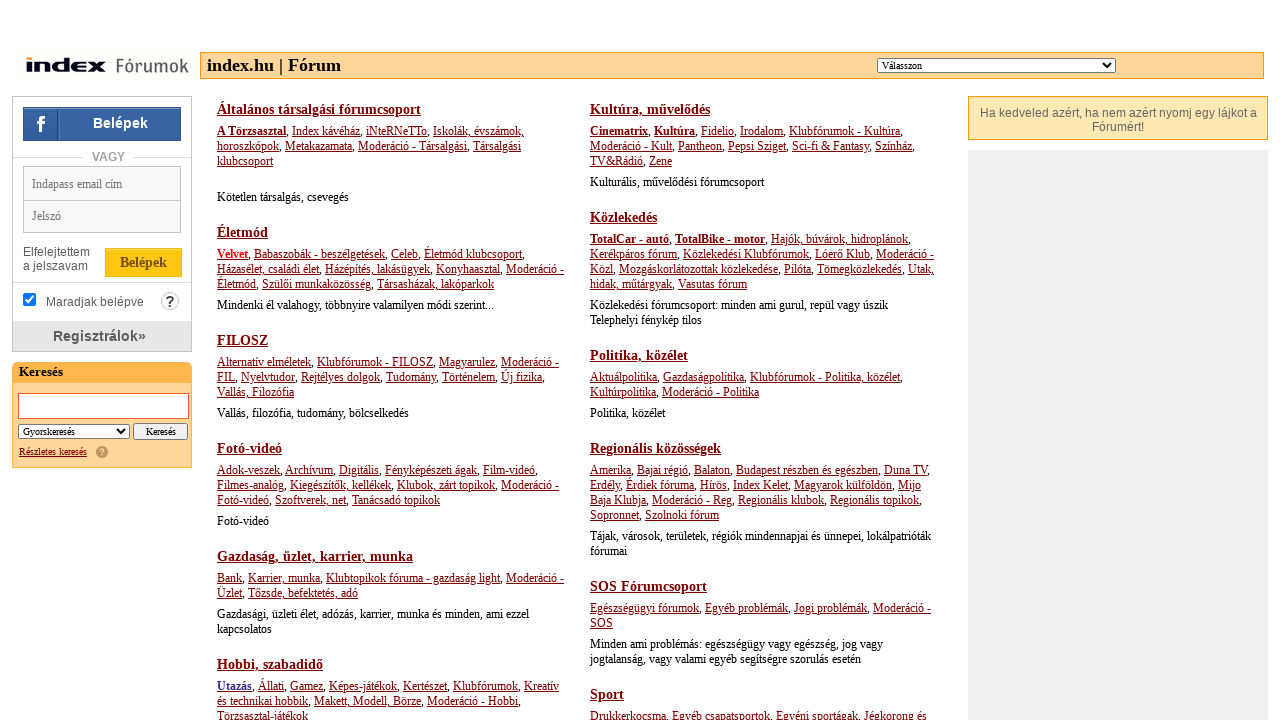

Retrieved text content from forum homepage footer section
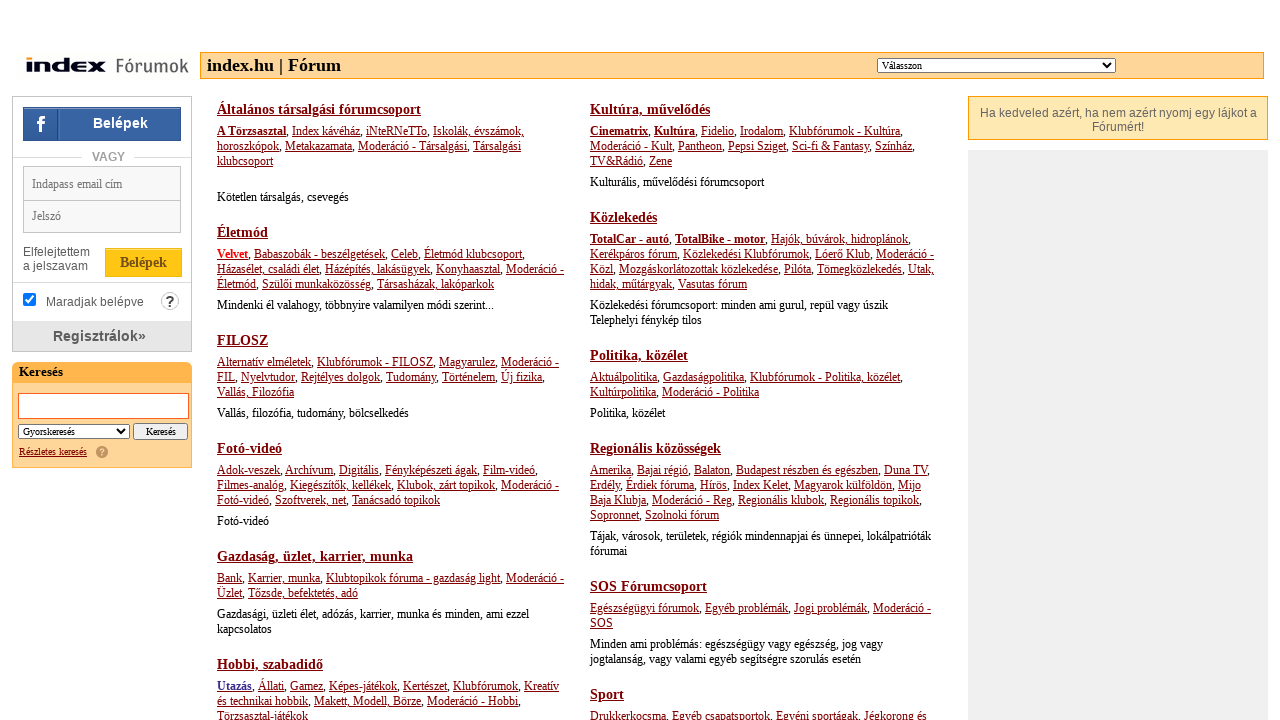

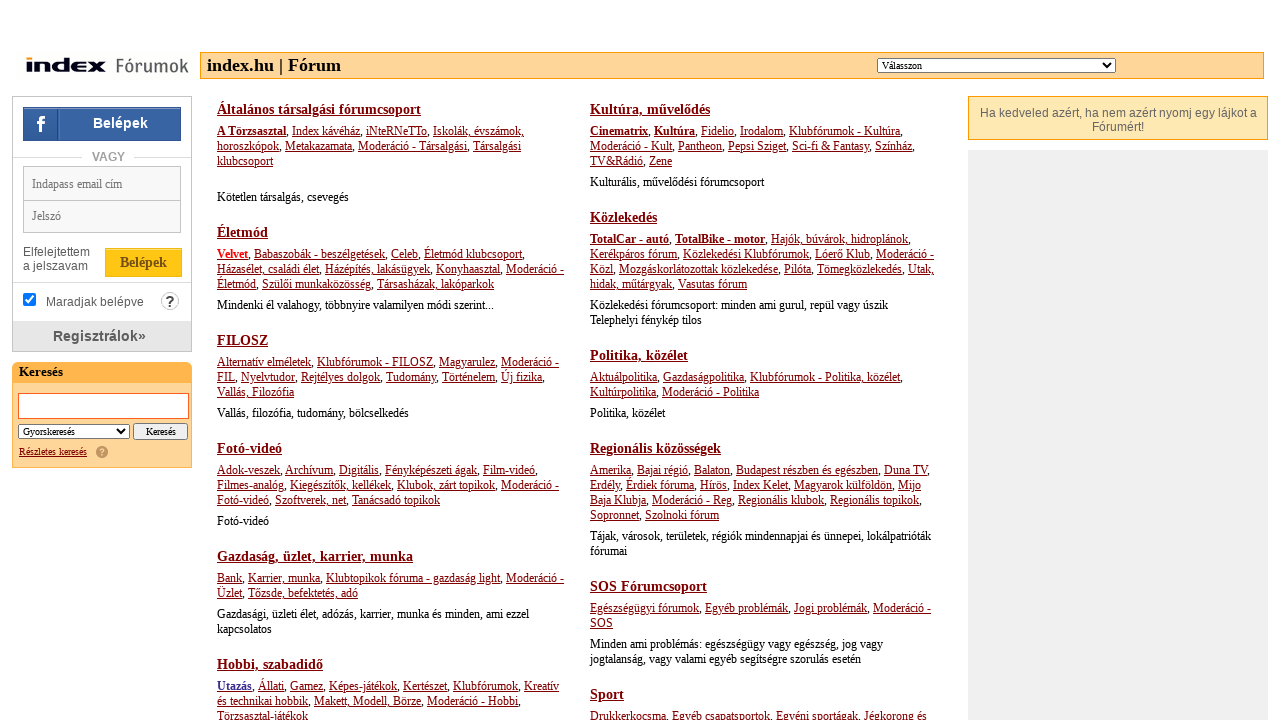